Tests form filling on DemoQA practice form by entering personal information including name, email, gender selection, phone number, and hobbies

Starting URL: https://demoqa.com/automation-practice-form

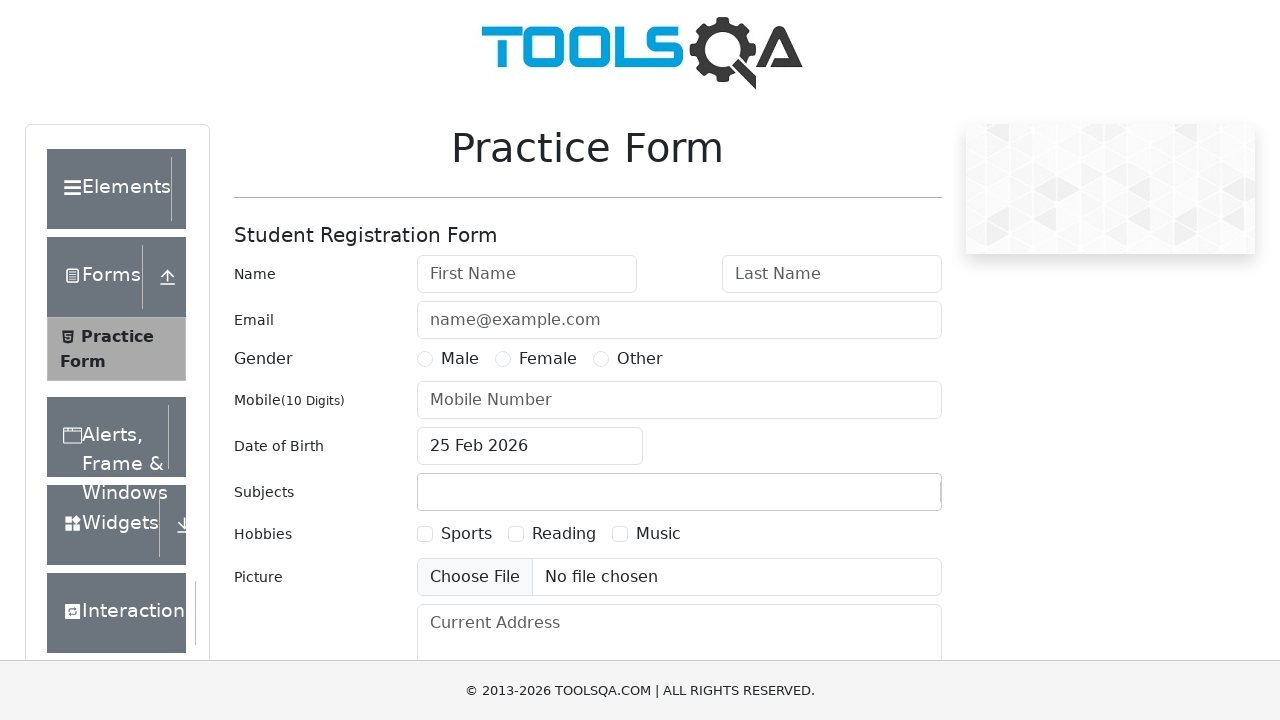

Filled first name field with 'Gaurav' on input#firstName
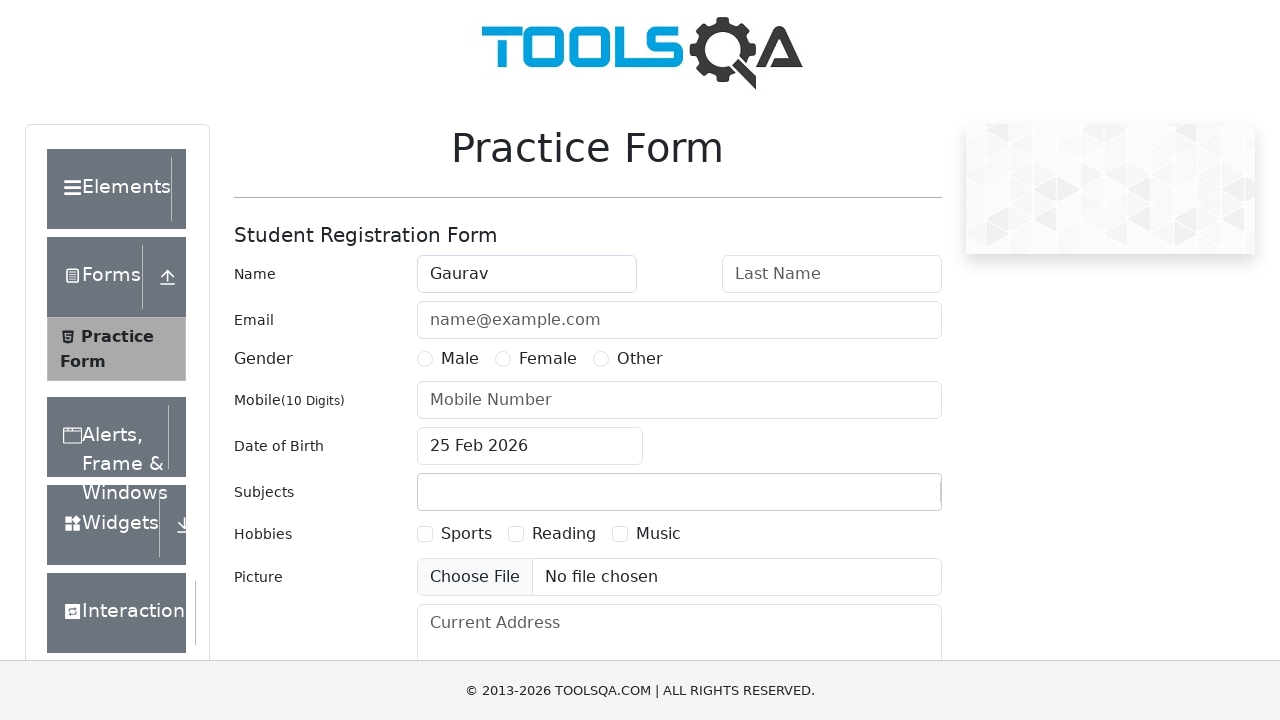

Filled last name field with 'gupta' on input[placeholder='Last Name']
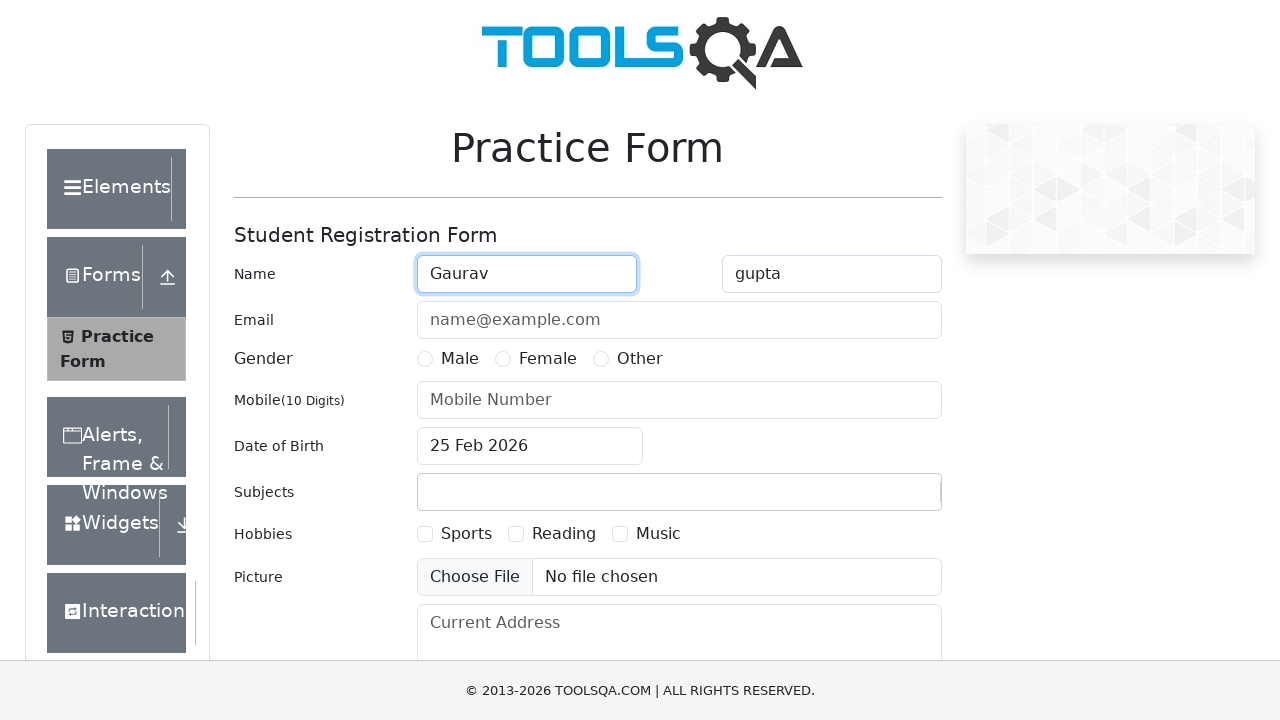

Filled email field with 'testuser@example.com' on input#userEmail
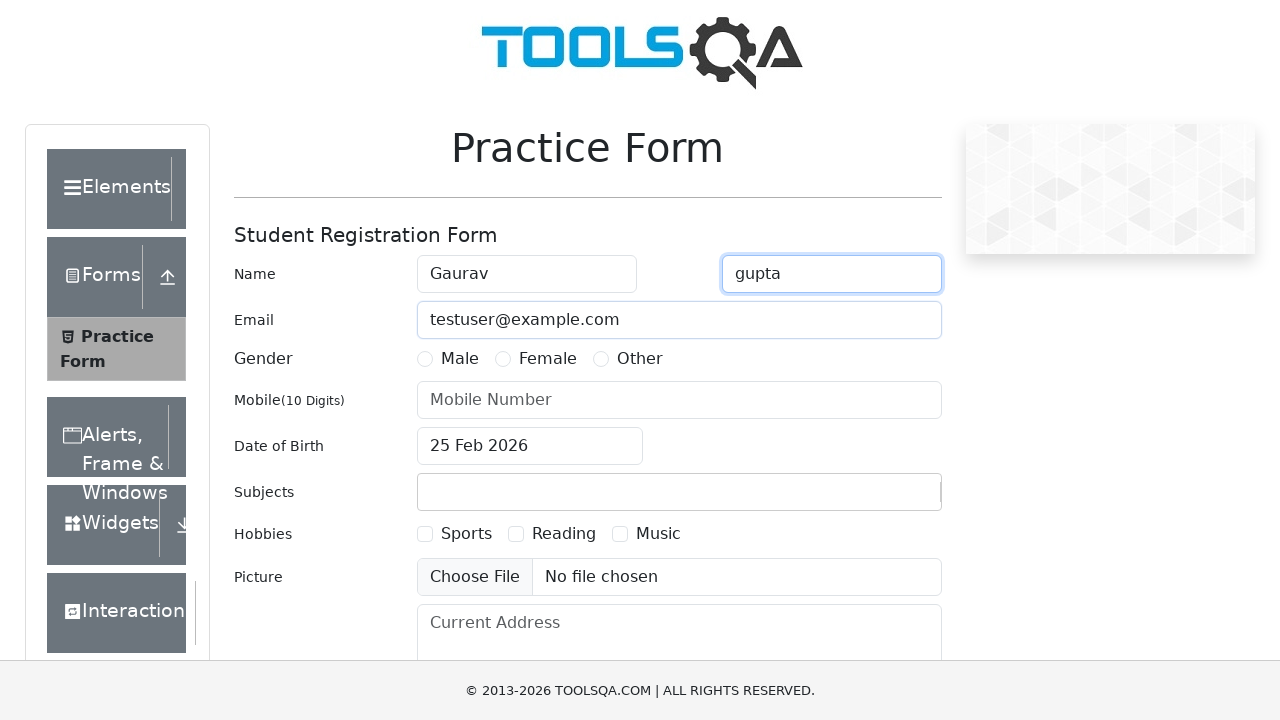

Selected Male gender radio button at (460, 359) on label[for='gender-radio-1']
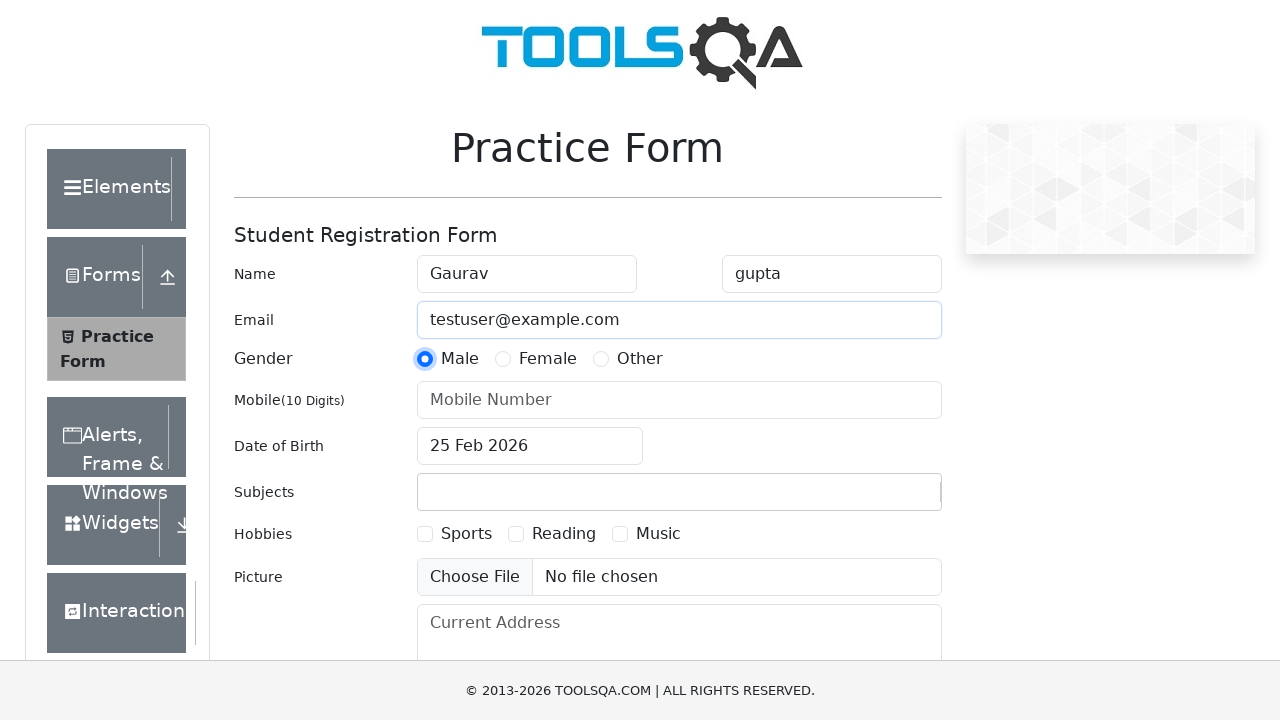

Filled phone number field with '6393932756' on input#userNumber
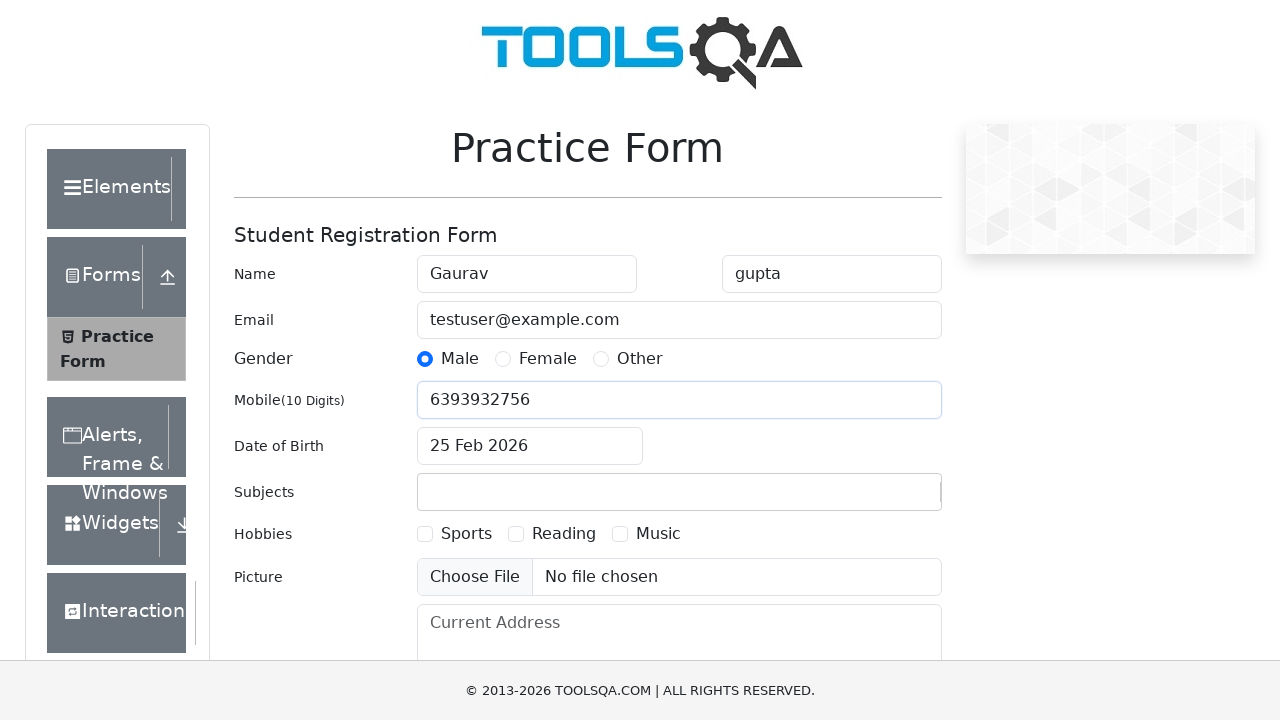

Selected Reading hobby checkbox at (564, 534) on label[for='hobbies-checkbox-2']
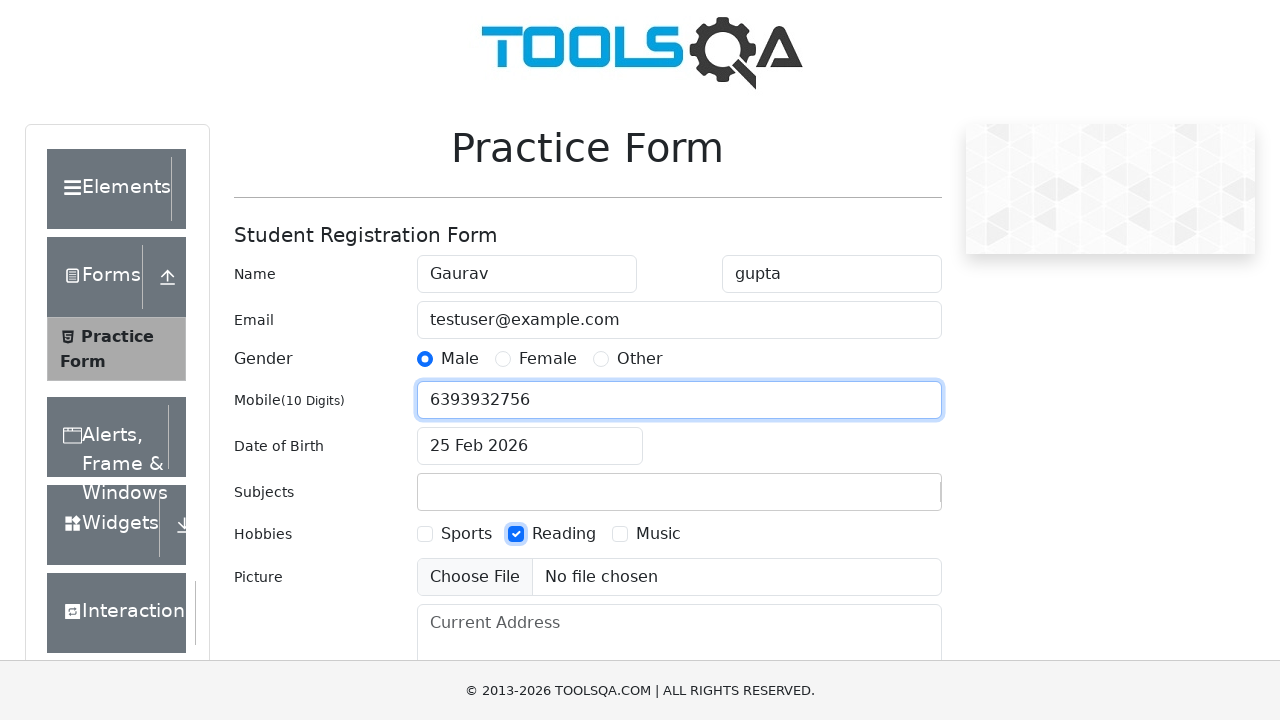

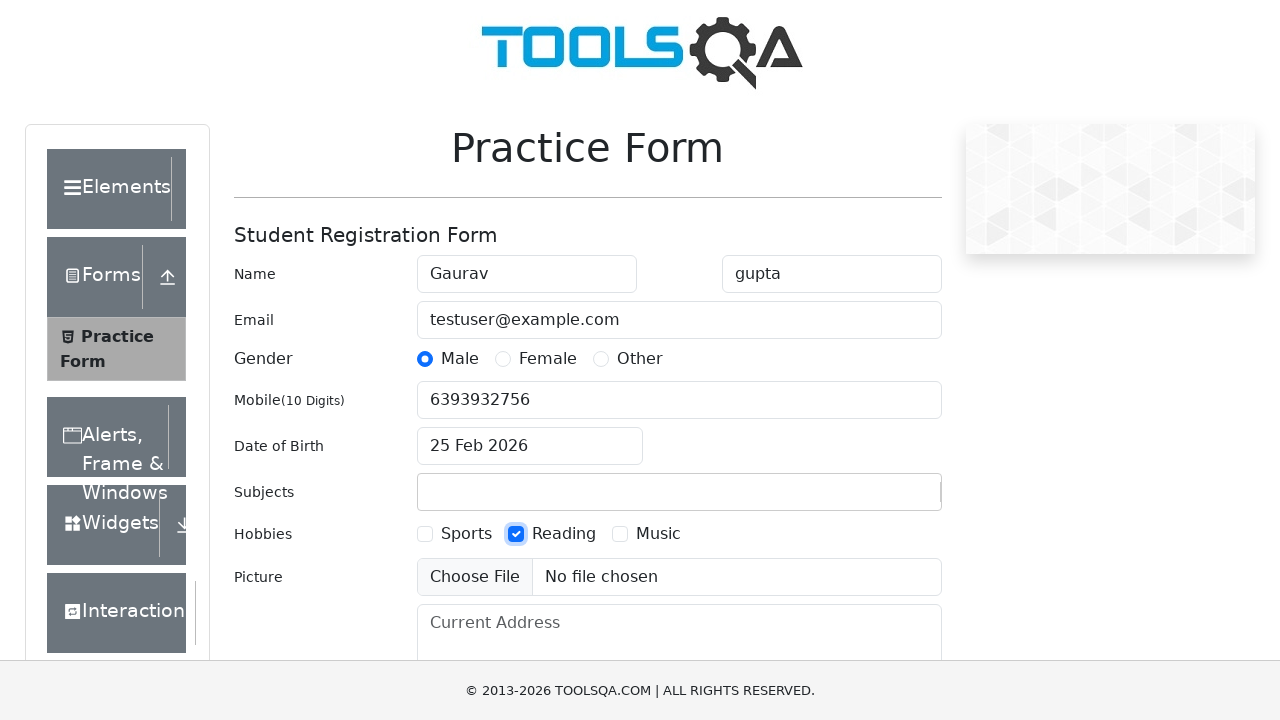